Tests dropdown selection functionality by selecting options from a dropdown menu and verifying the selections

Starting URL: https://echoecho.com/htmlforms11.htm

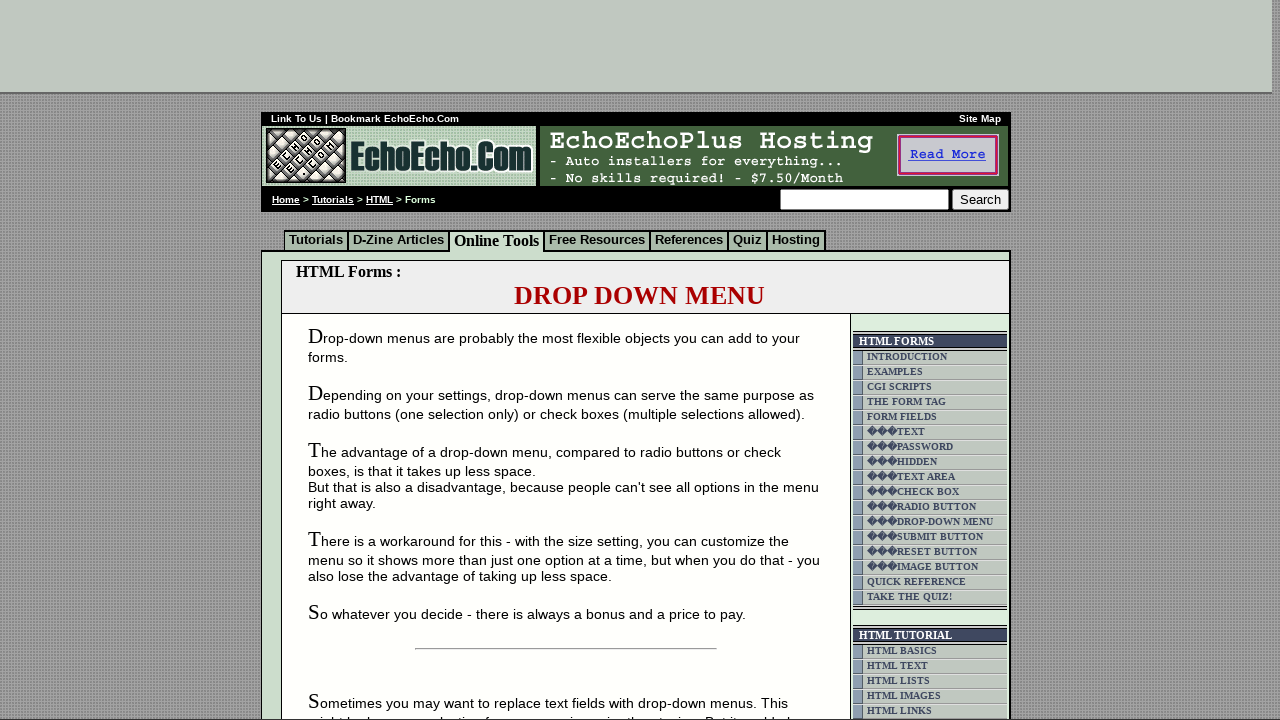

Located dropdown element with name 'mydropdown'
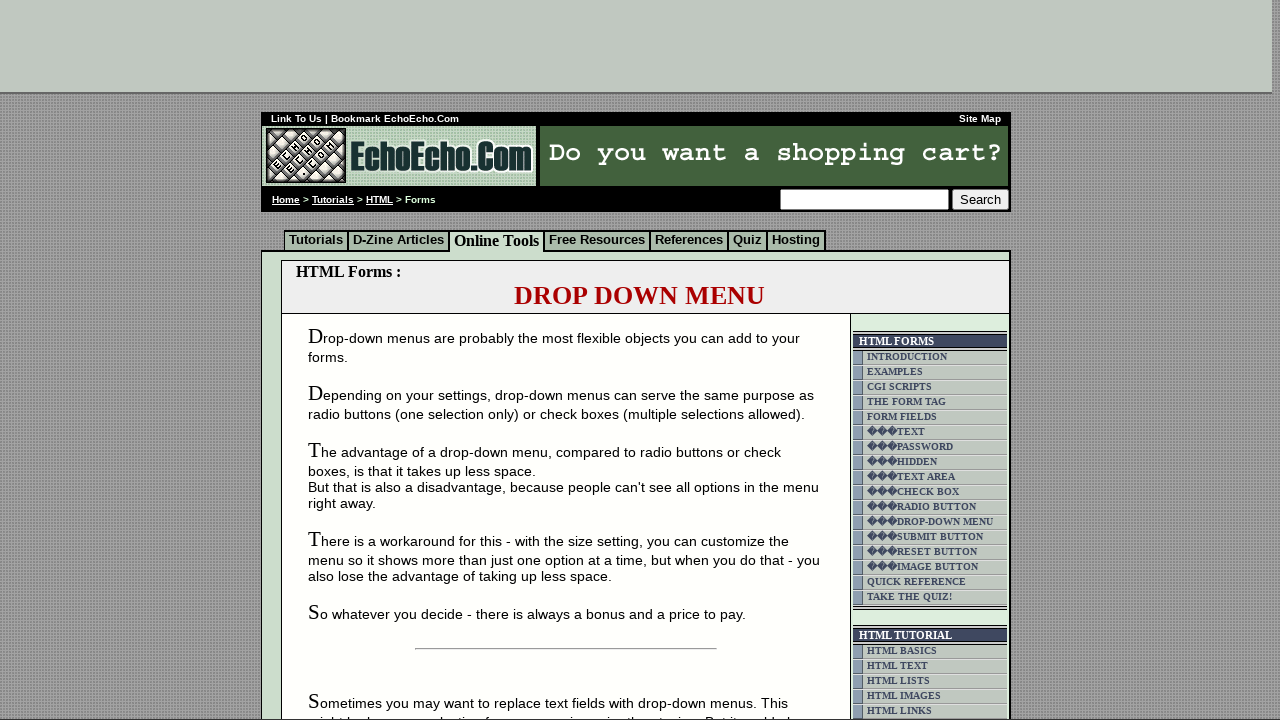

Selected second option (index 1) from dropdown on select[name='mydropdown']
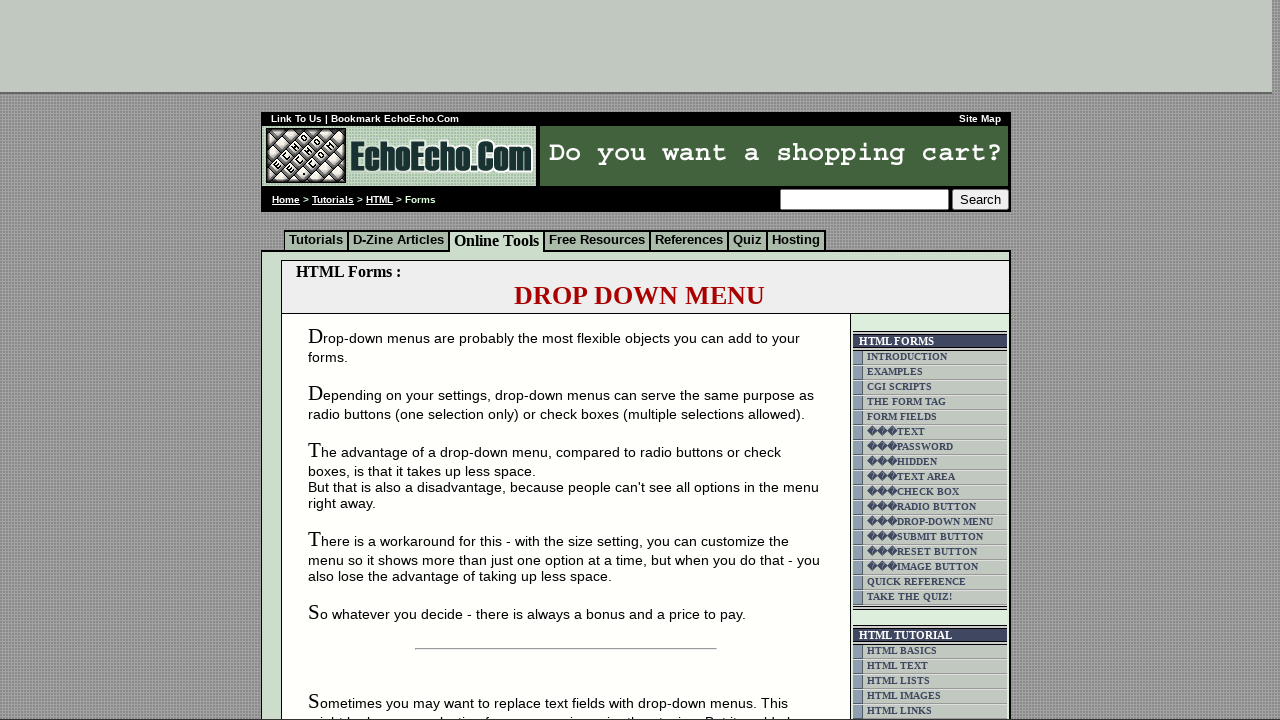

Retrieved selected option text: Old Cheese
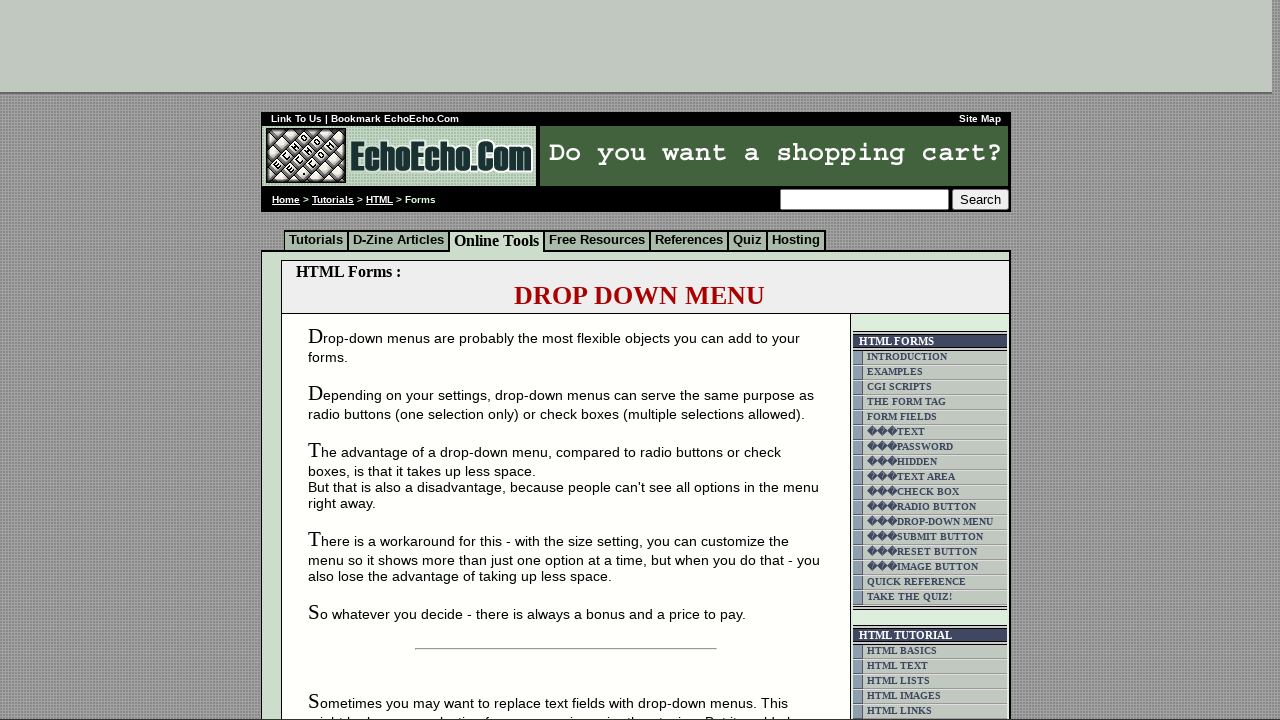

Selected second option (index 1) from dropdown again on select[name='mydropdown']
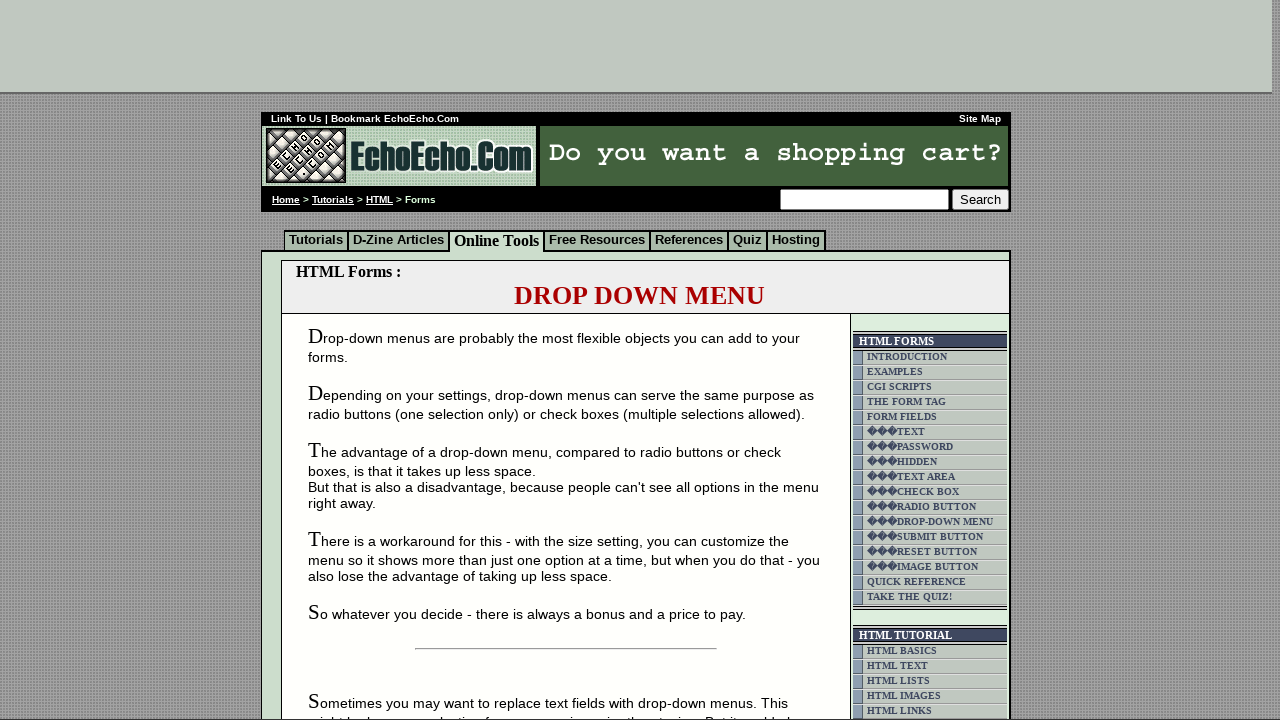

Retrieved selected option text again: Old Cheese
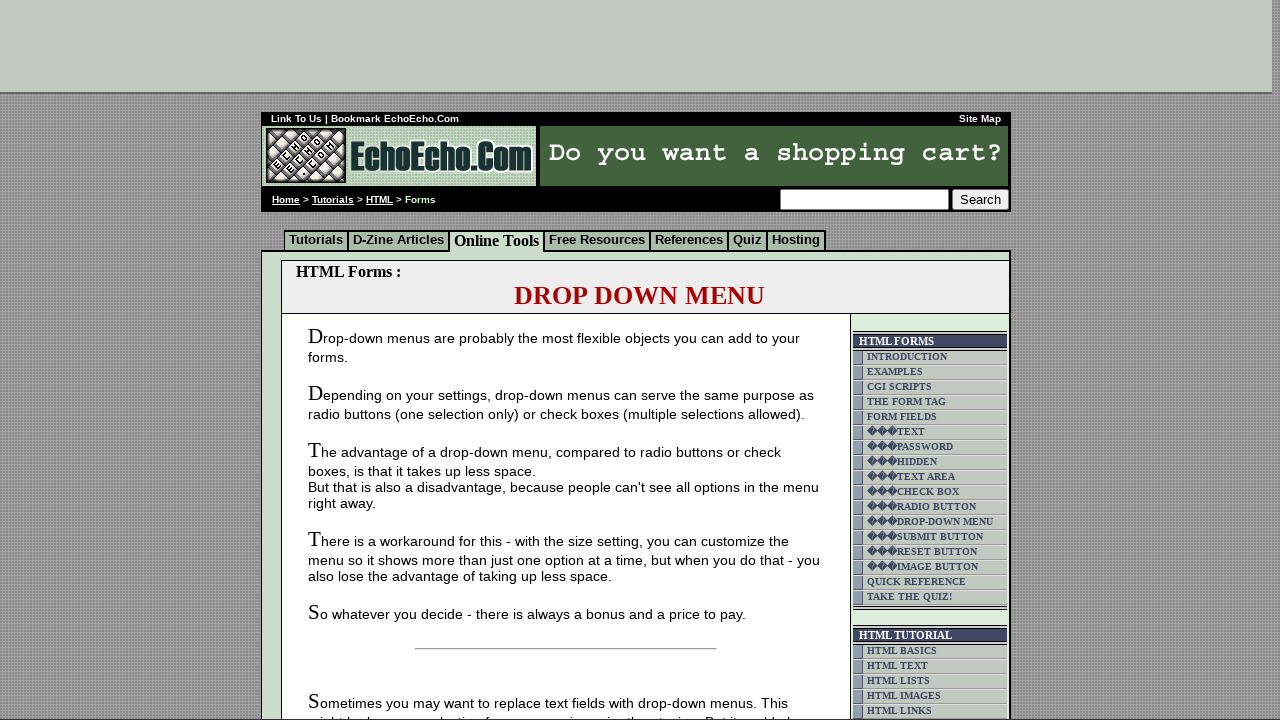

Retrieved all dropdown option texts
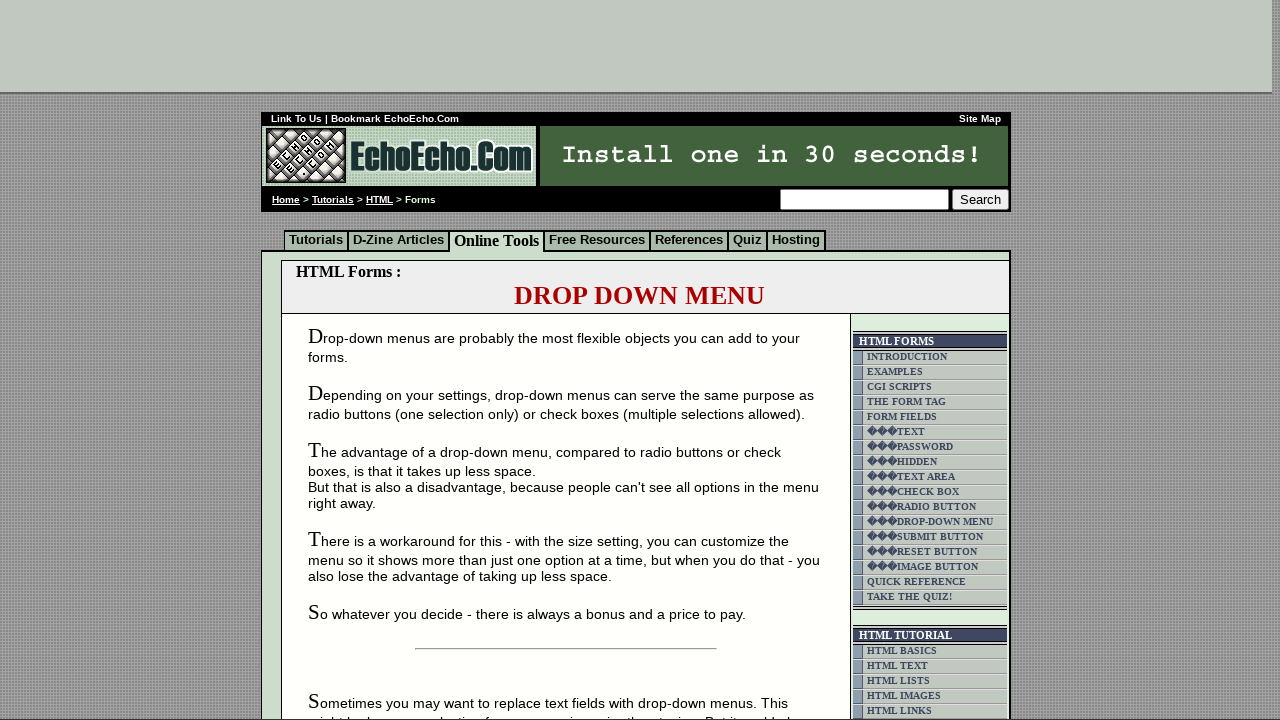

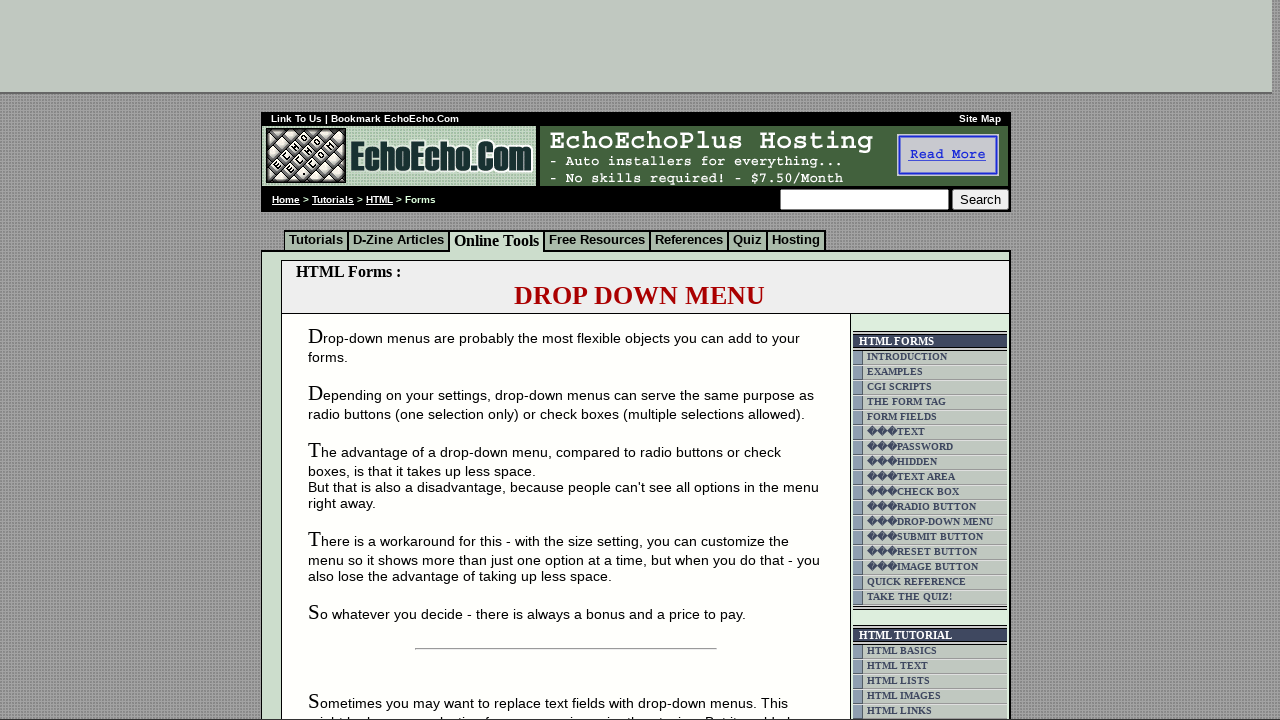